Tests window switching functionality by clicking a link that opens a new window, switching to the new window to verify its content, and then switching back to the original window

Starting URL: https://the-internet.herokuapp.com/windows

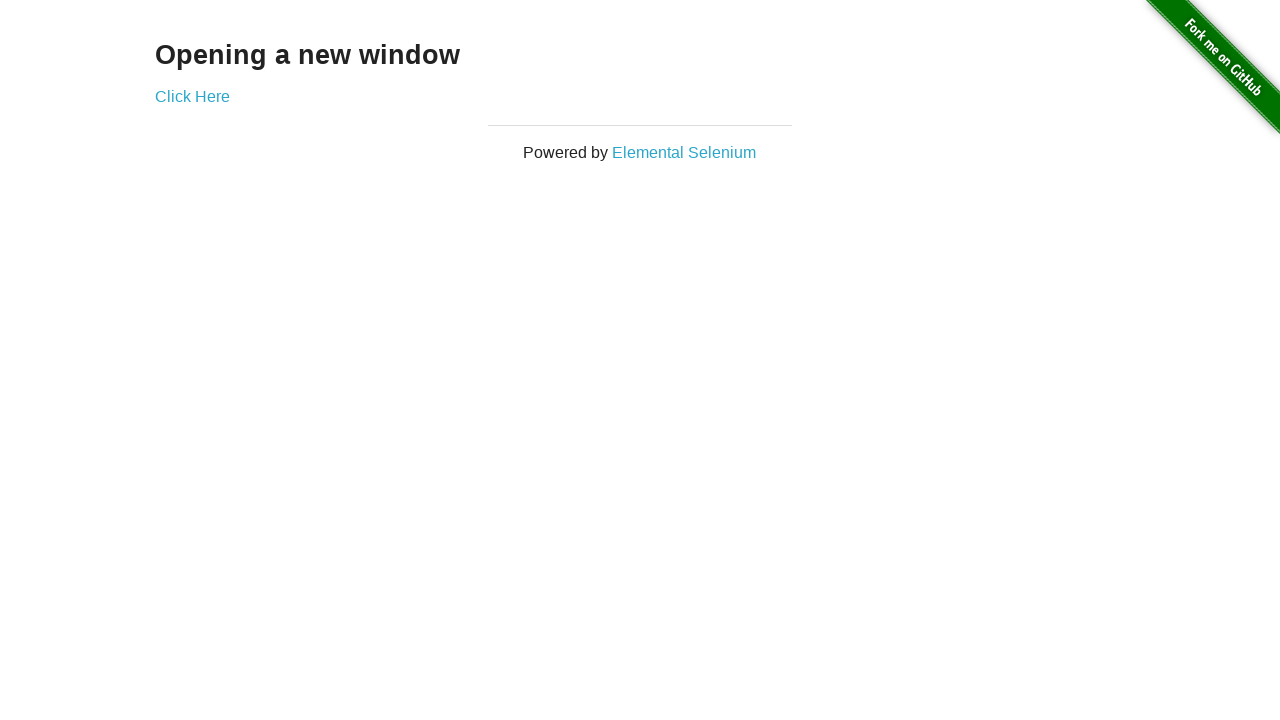

Retrieved text from h3 element on first page
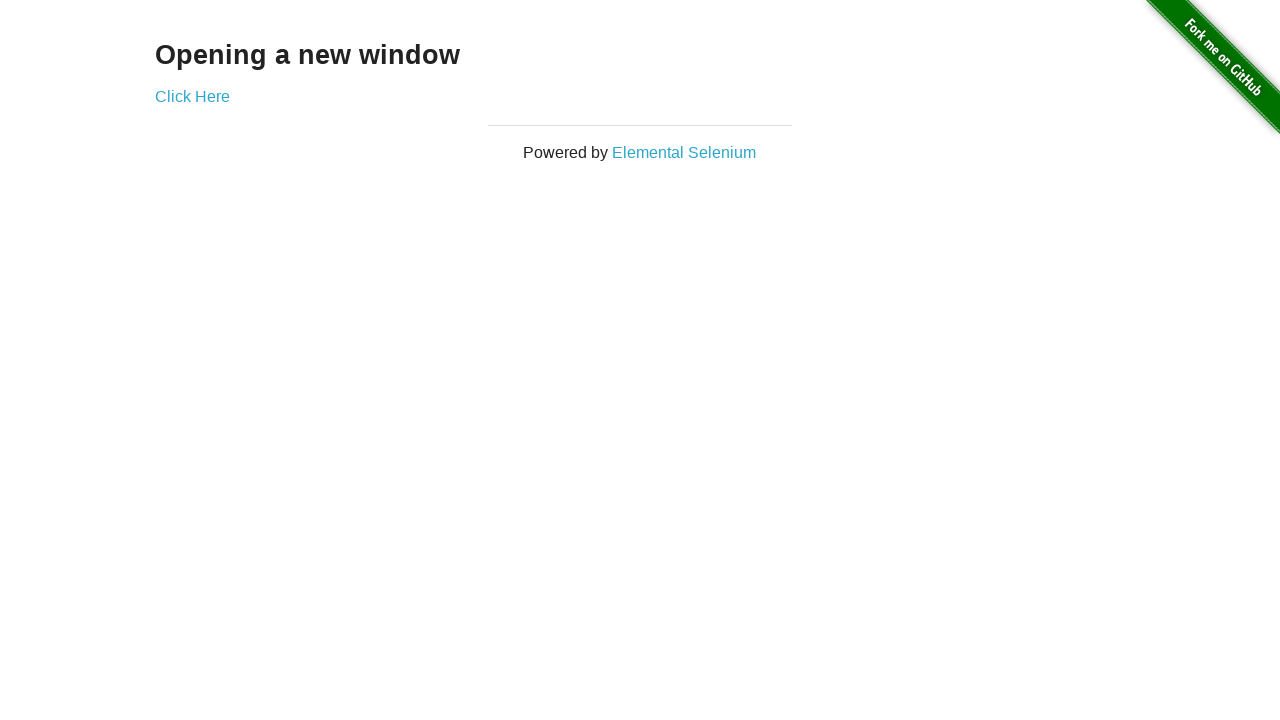

Verified first page text is 'Opening a new window'
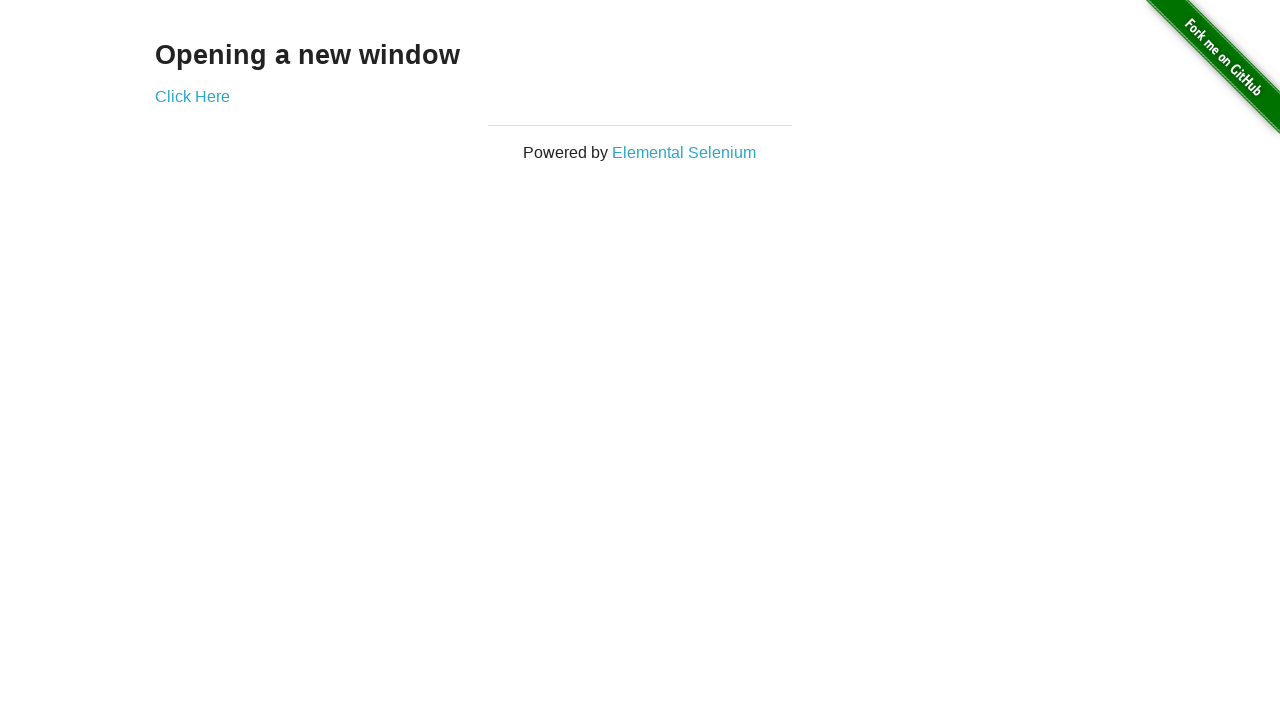

Verified page title is 'The Internet'
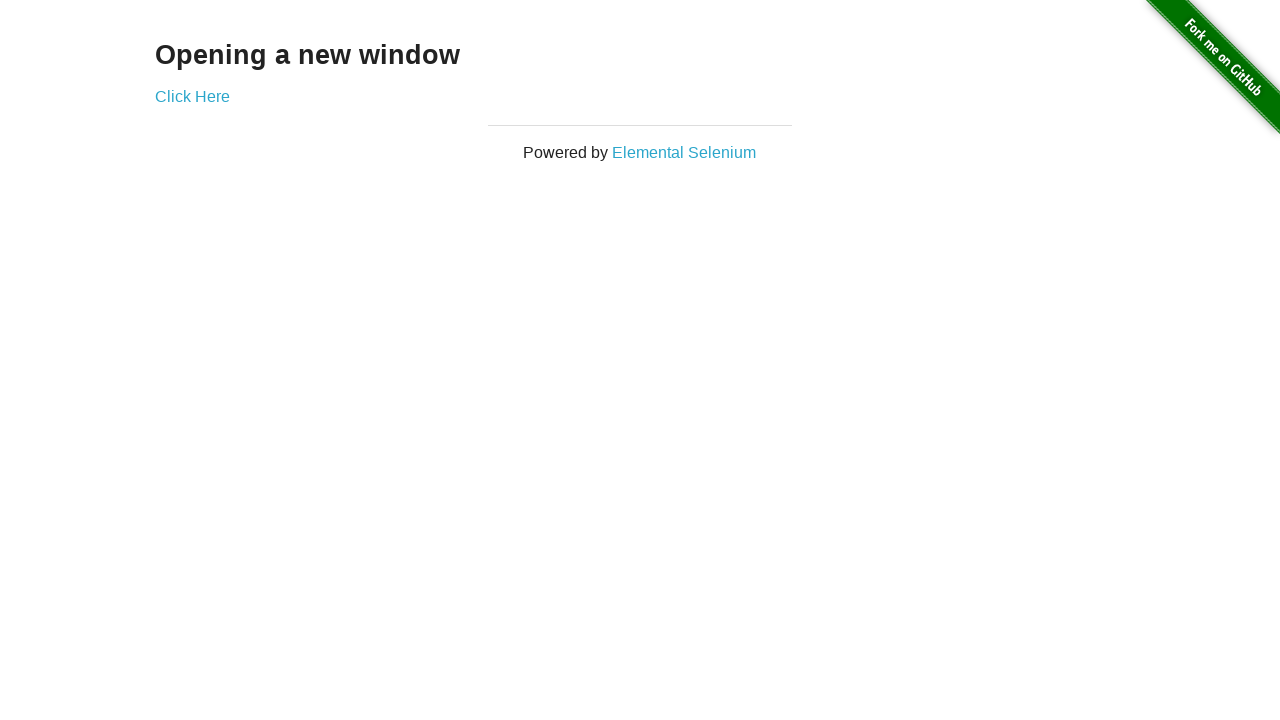

Clicked 'Click Here' link to open new window at (192, 96) on text=Click Here
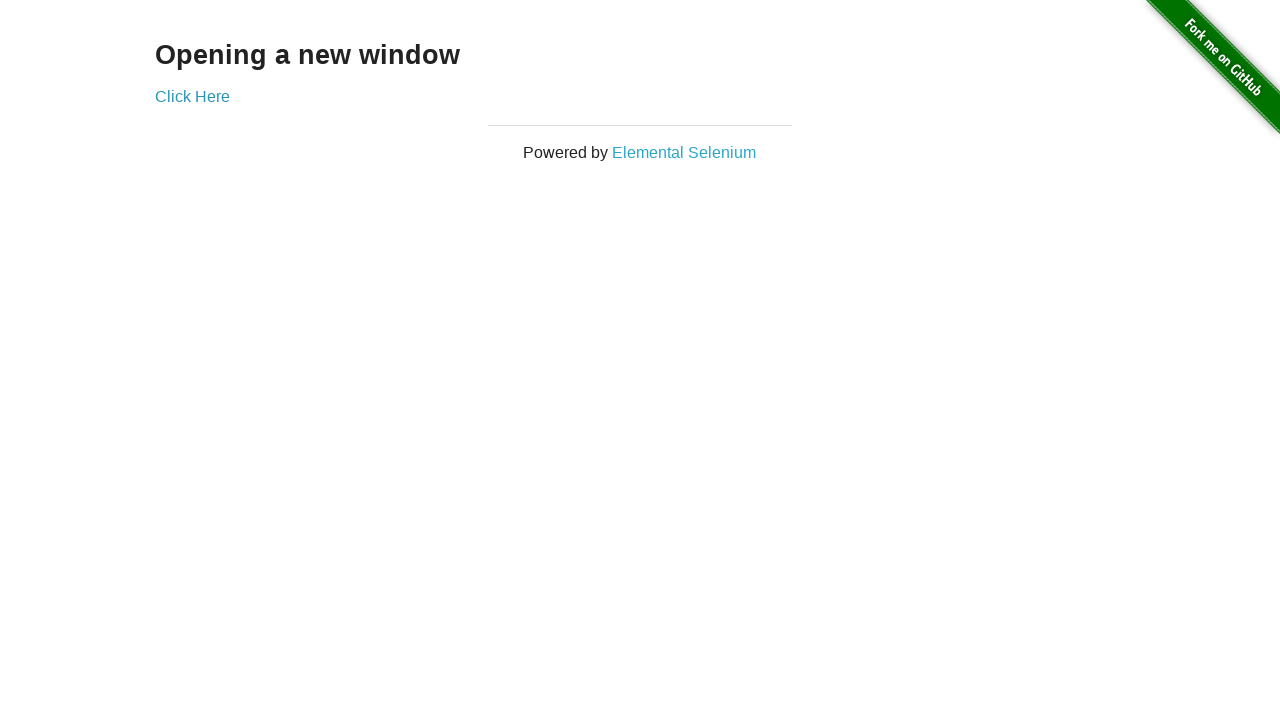

New window opened and captured
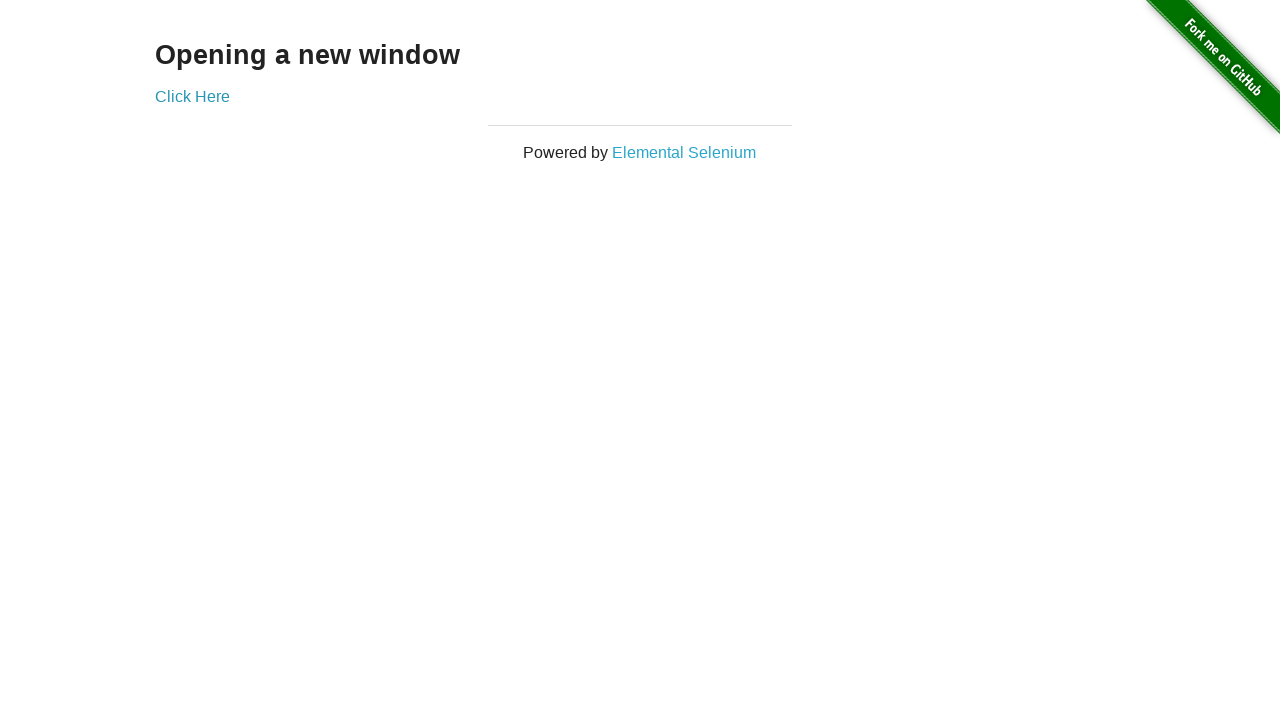

New page finished loading
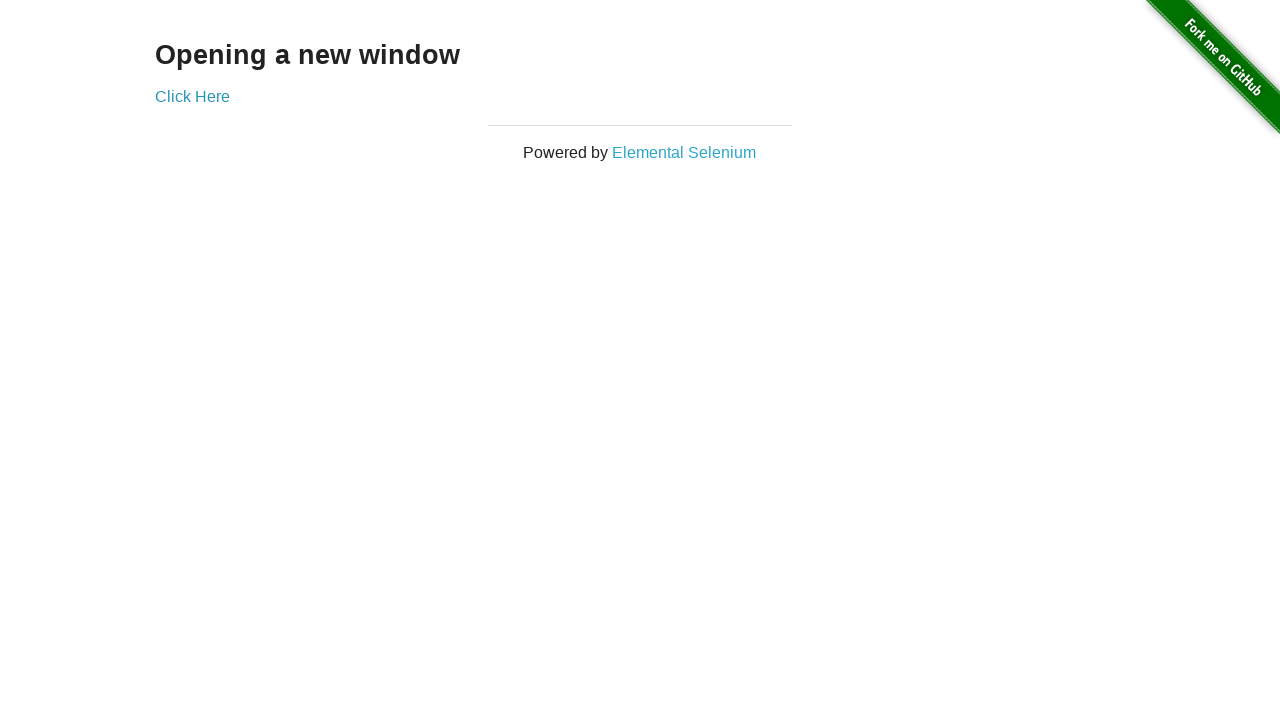

Verified new window title is 'New Window'
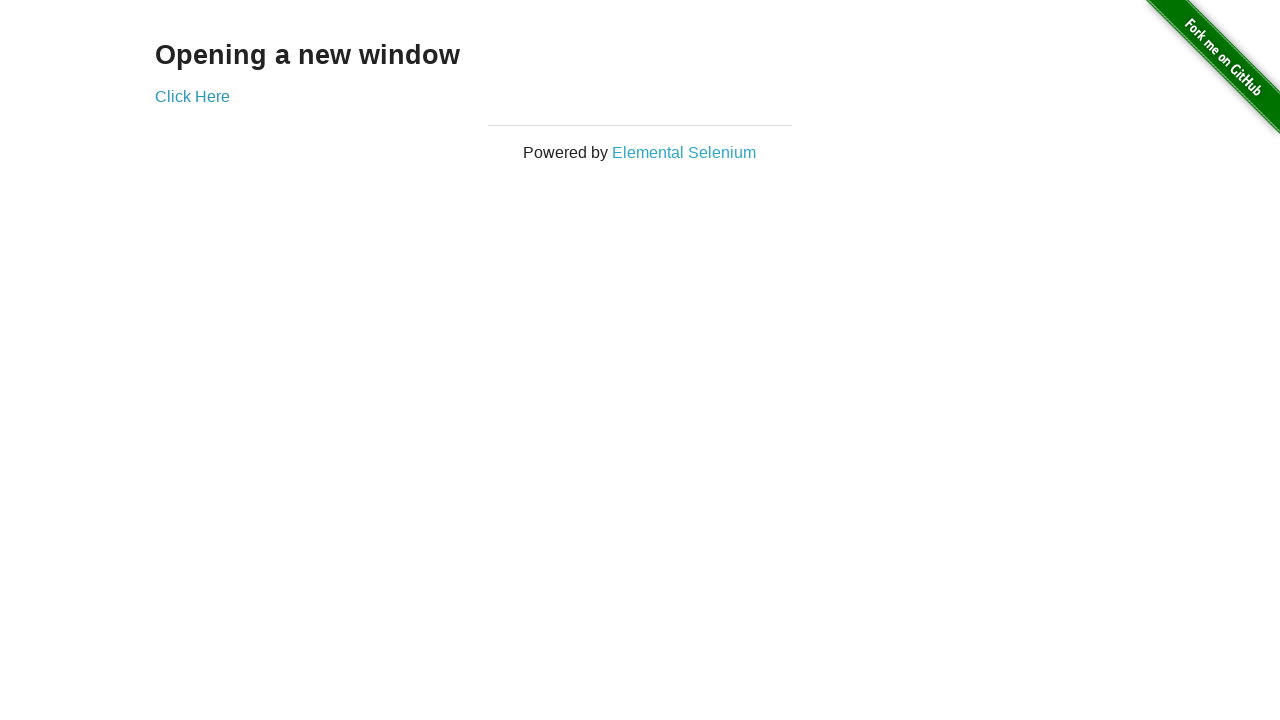

Retrieved text from h3 element on new page
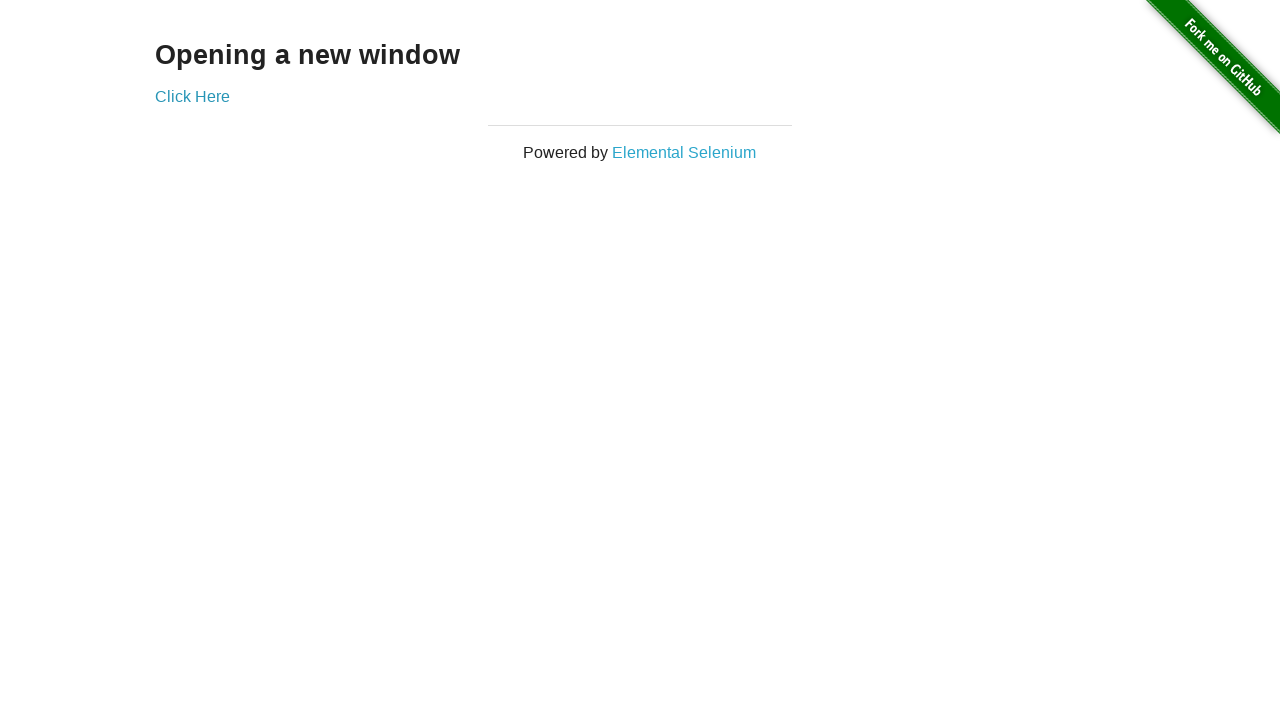

Verified new page text is 'New Window'
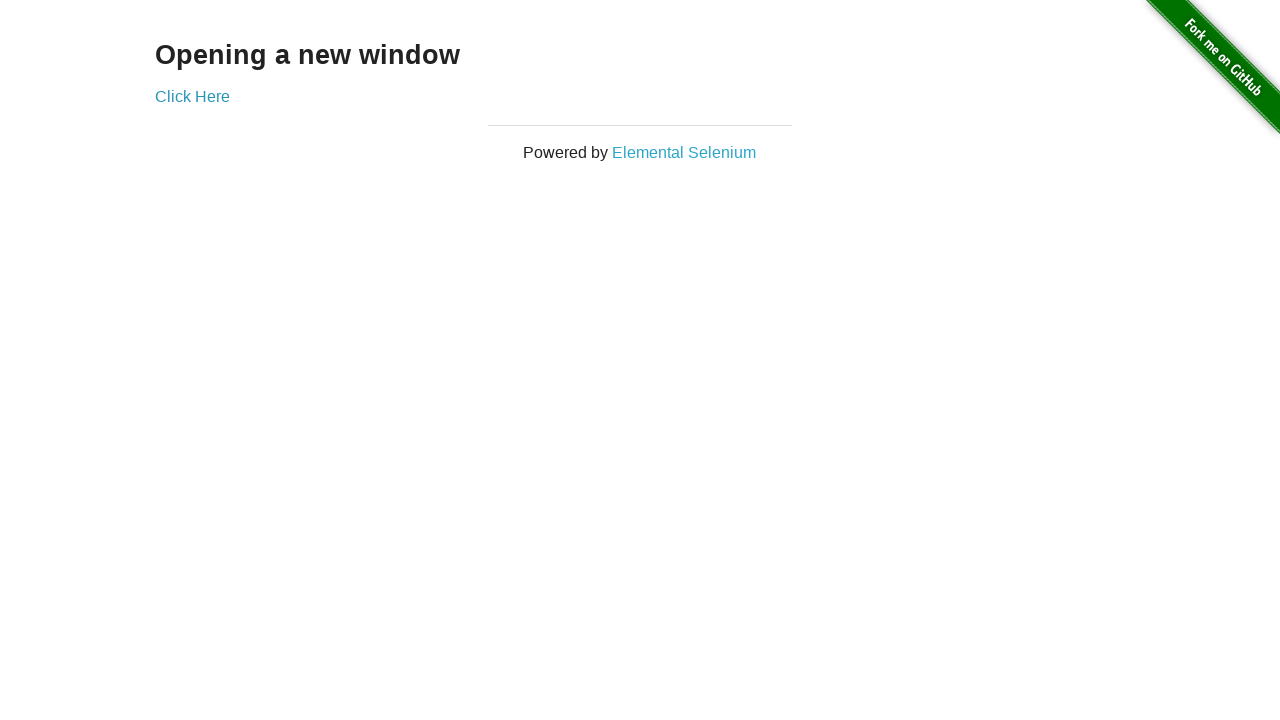

Brought original page to front
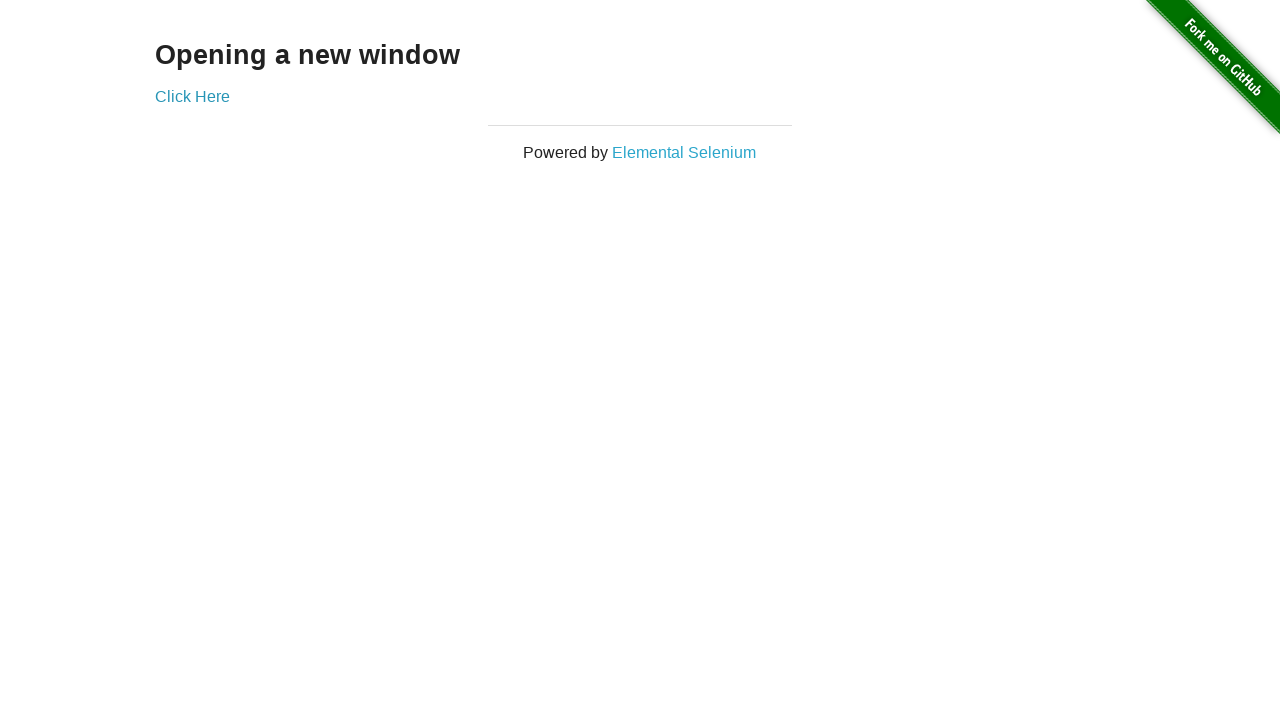

Verified original page title is 'The Internet' after switching back
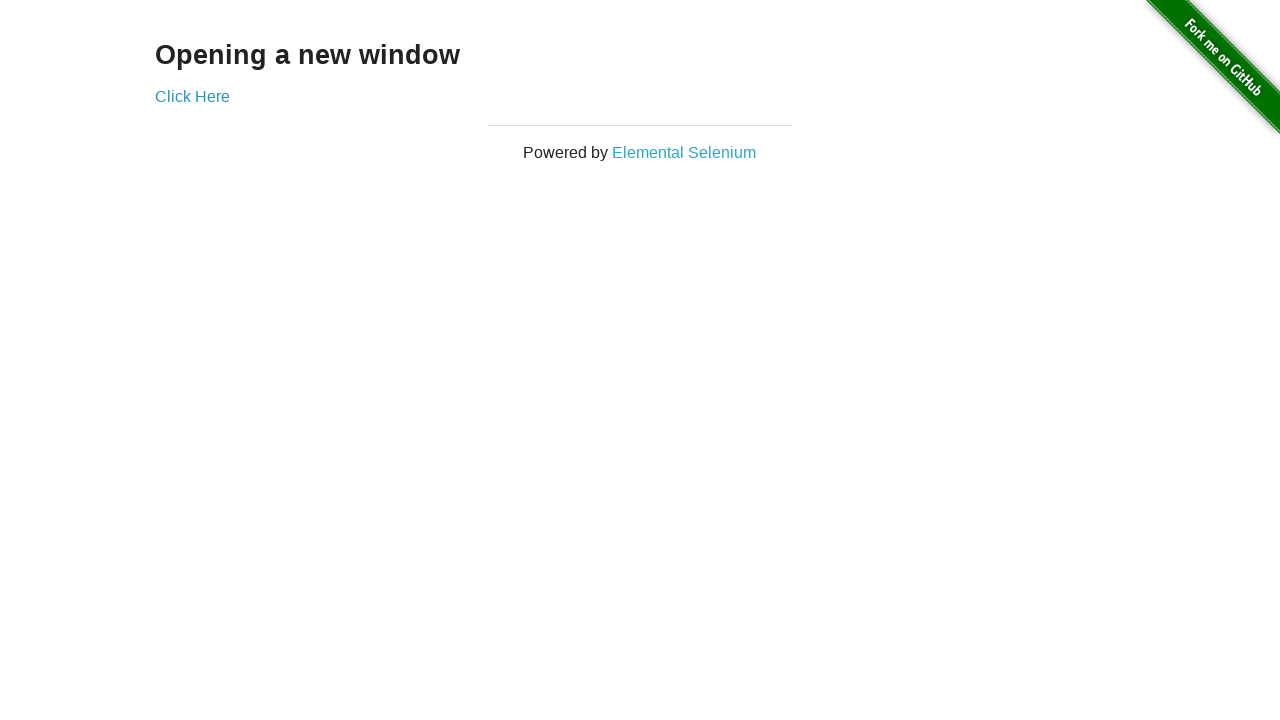

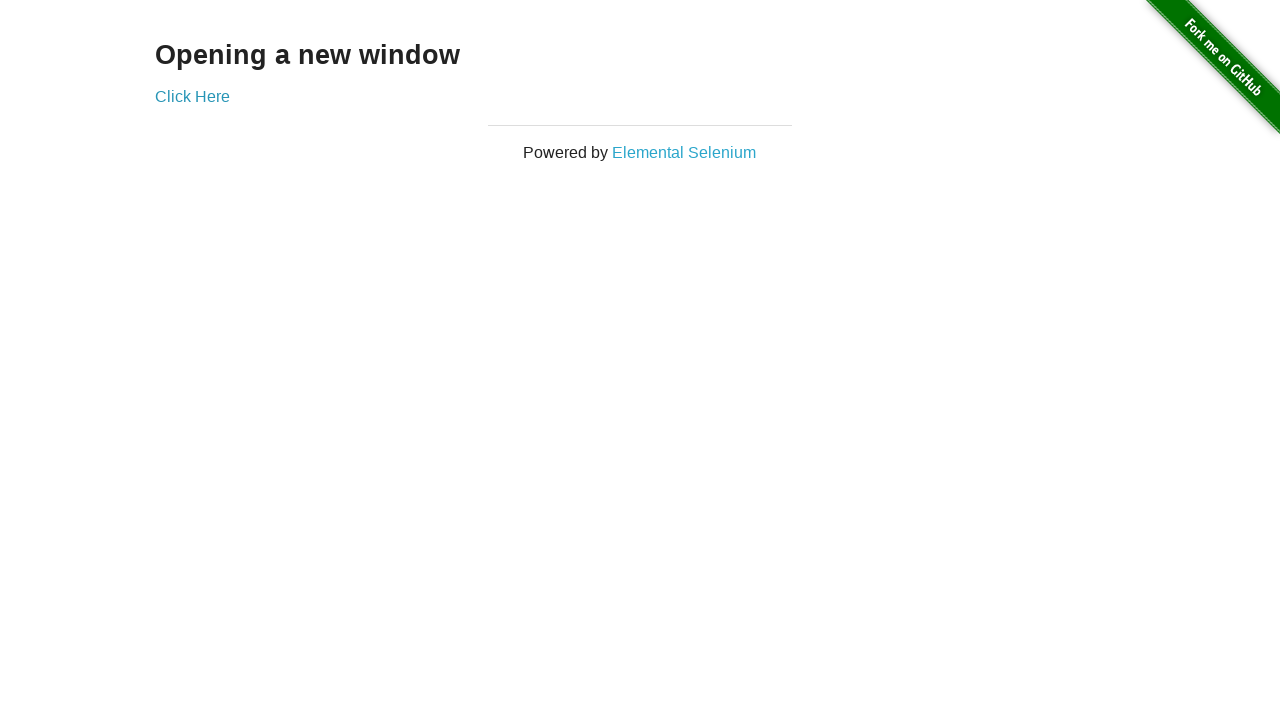